Tests browser window management by navigating to a website and maximizing the window

Starting URL: https://sdet.live

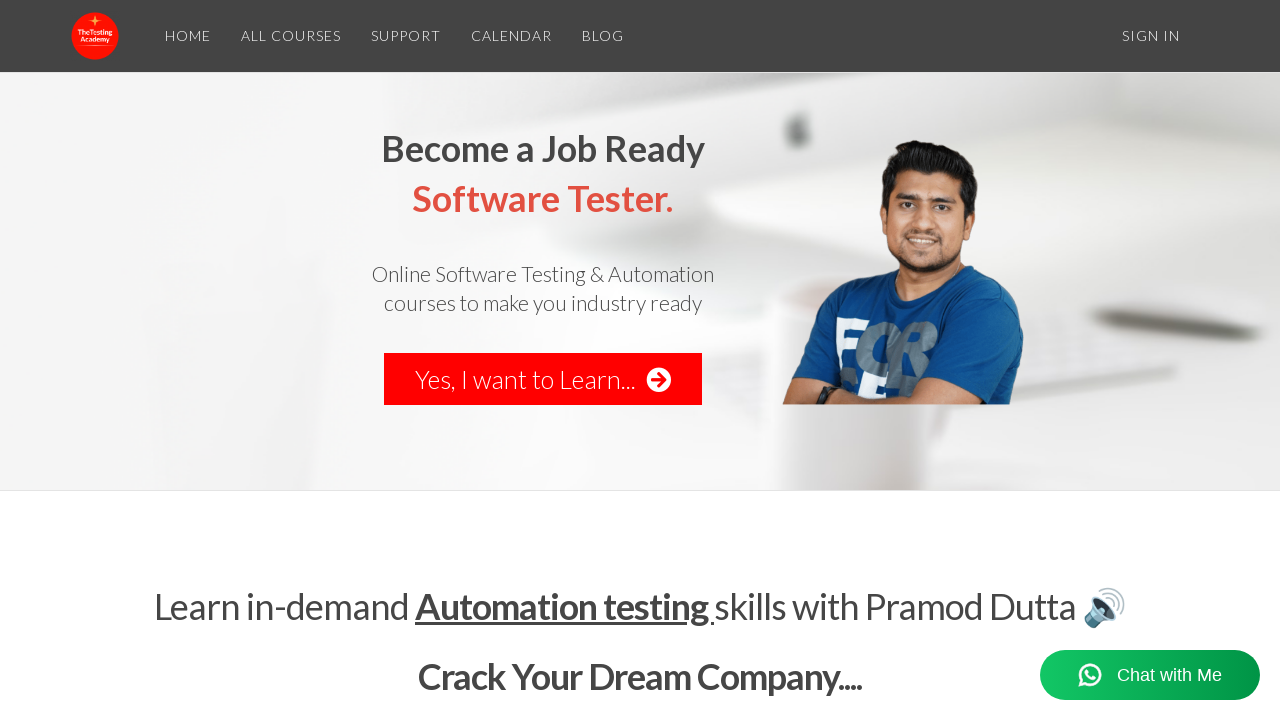

Set viewport size to 1920x1080
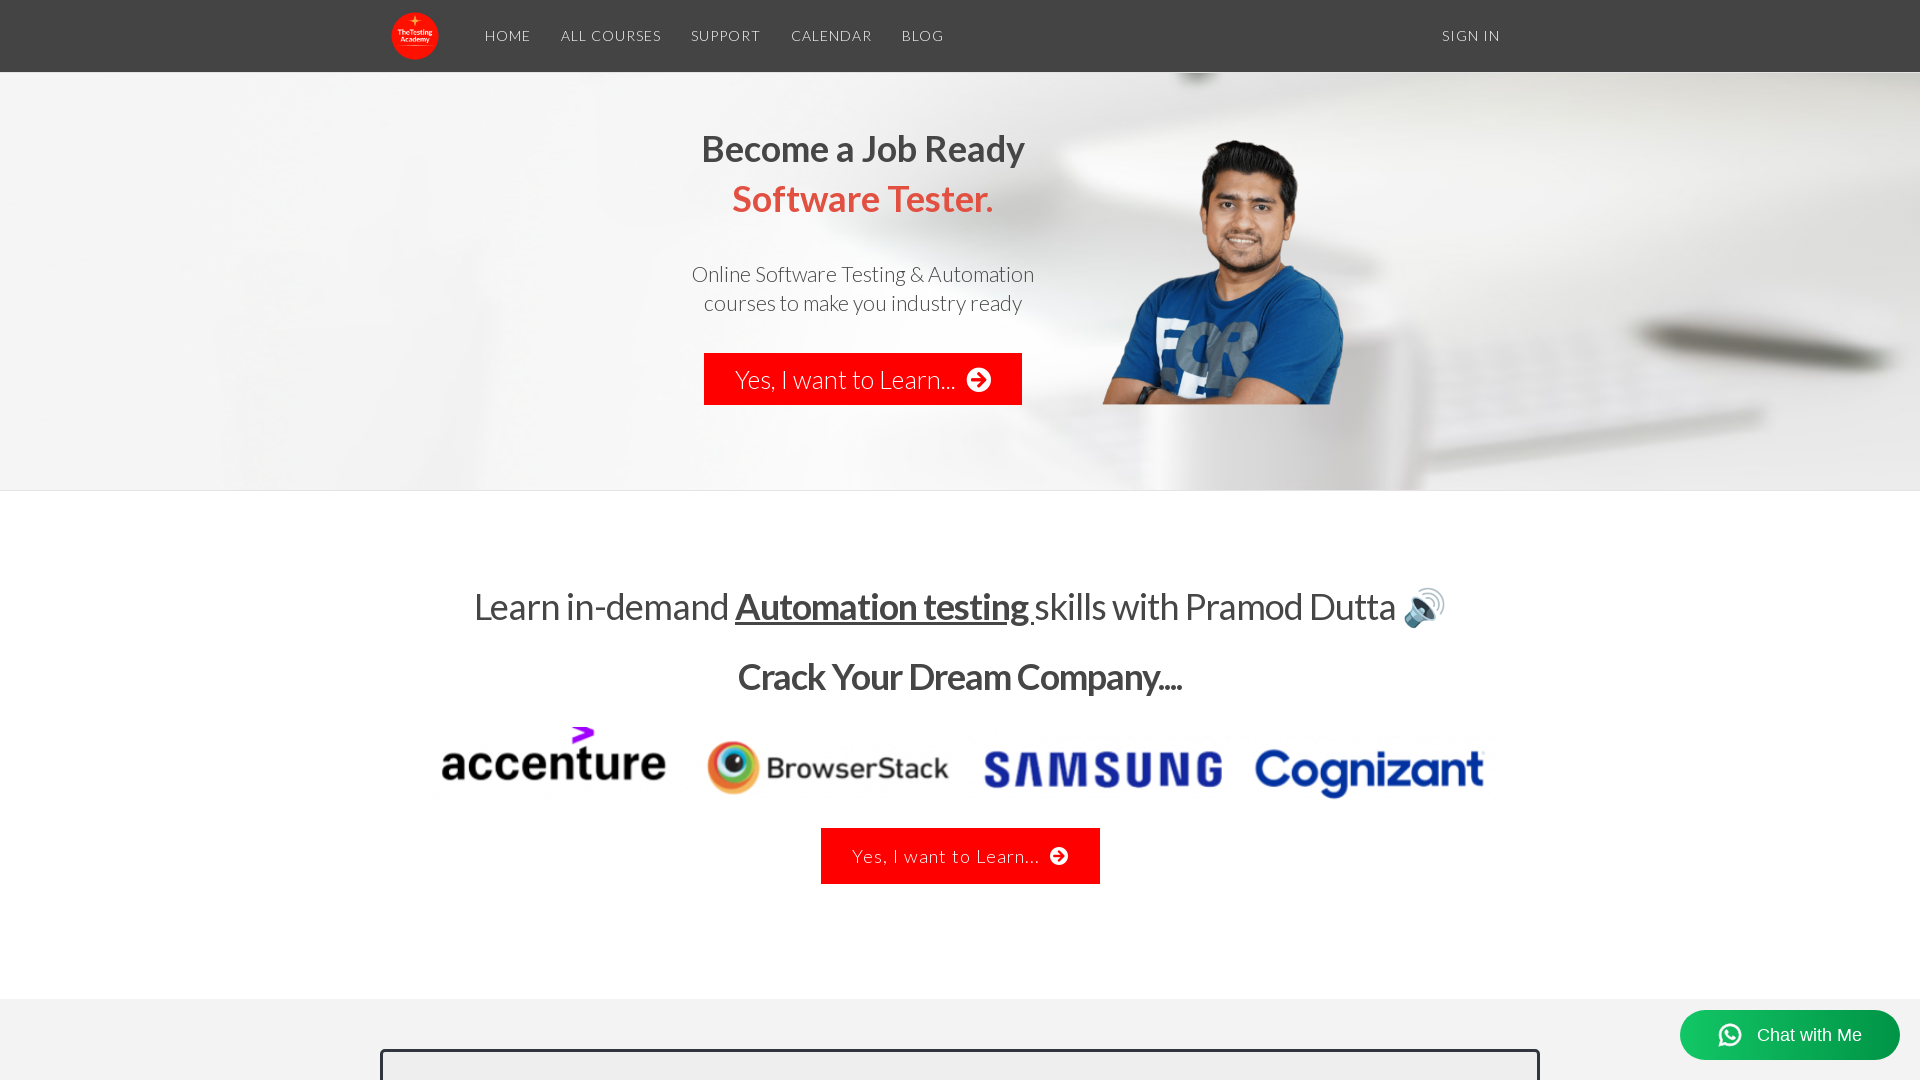

Page fully loaded
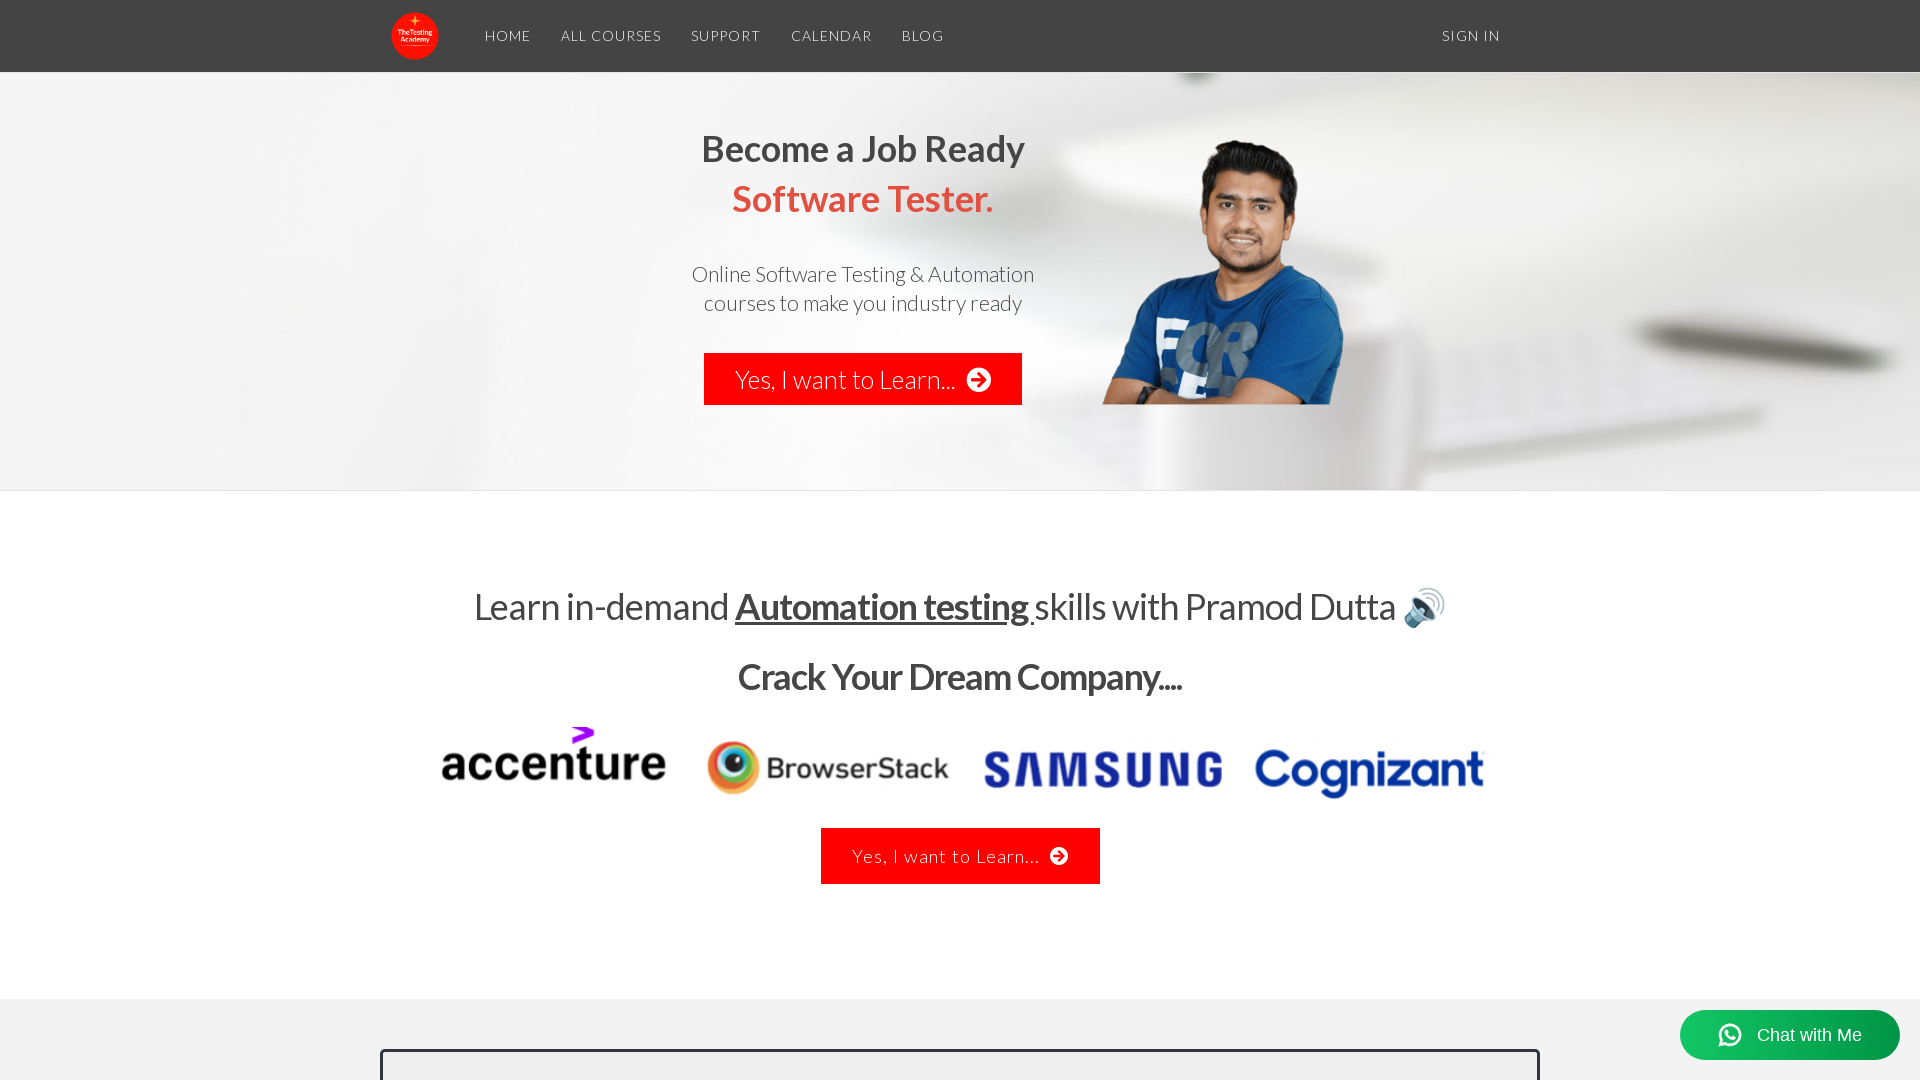

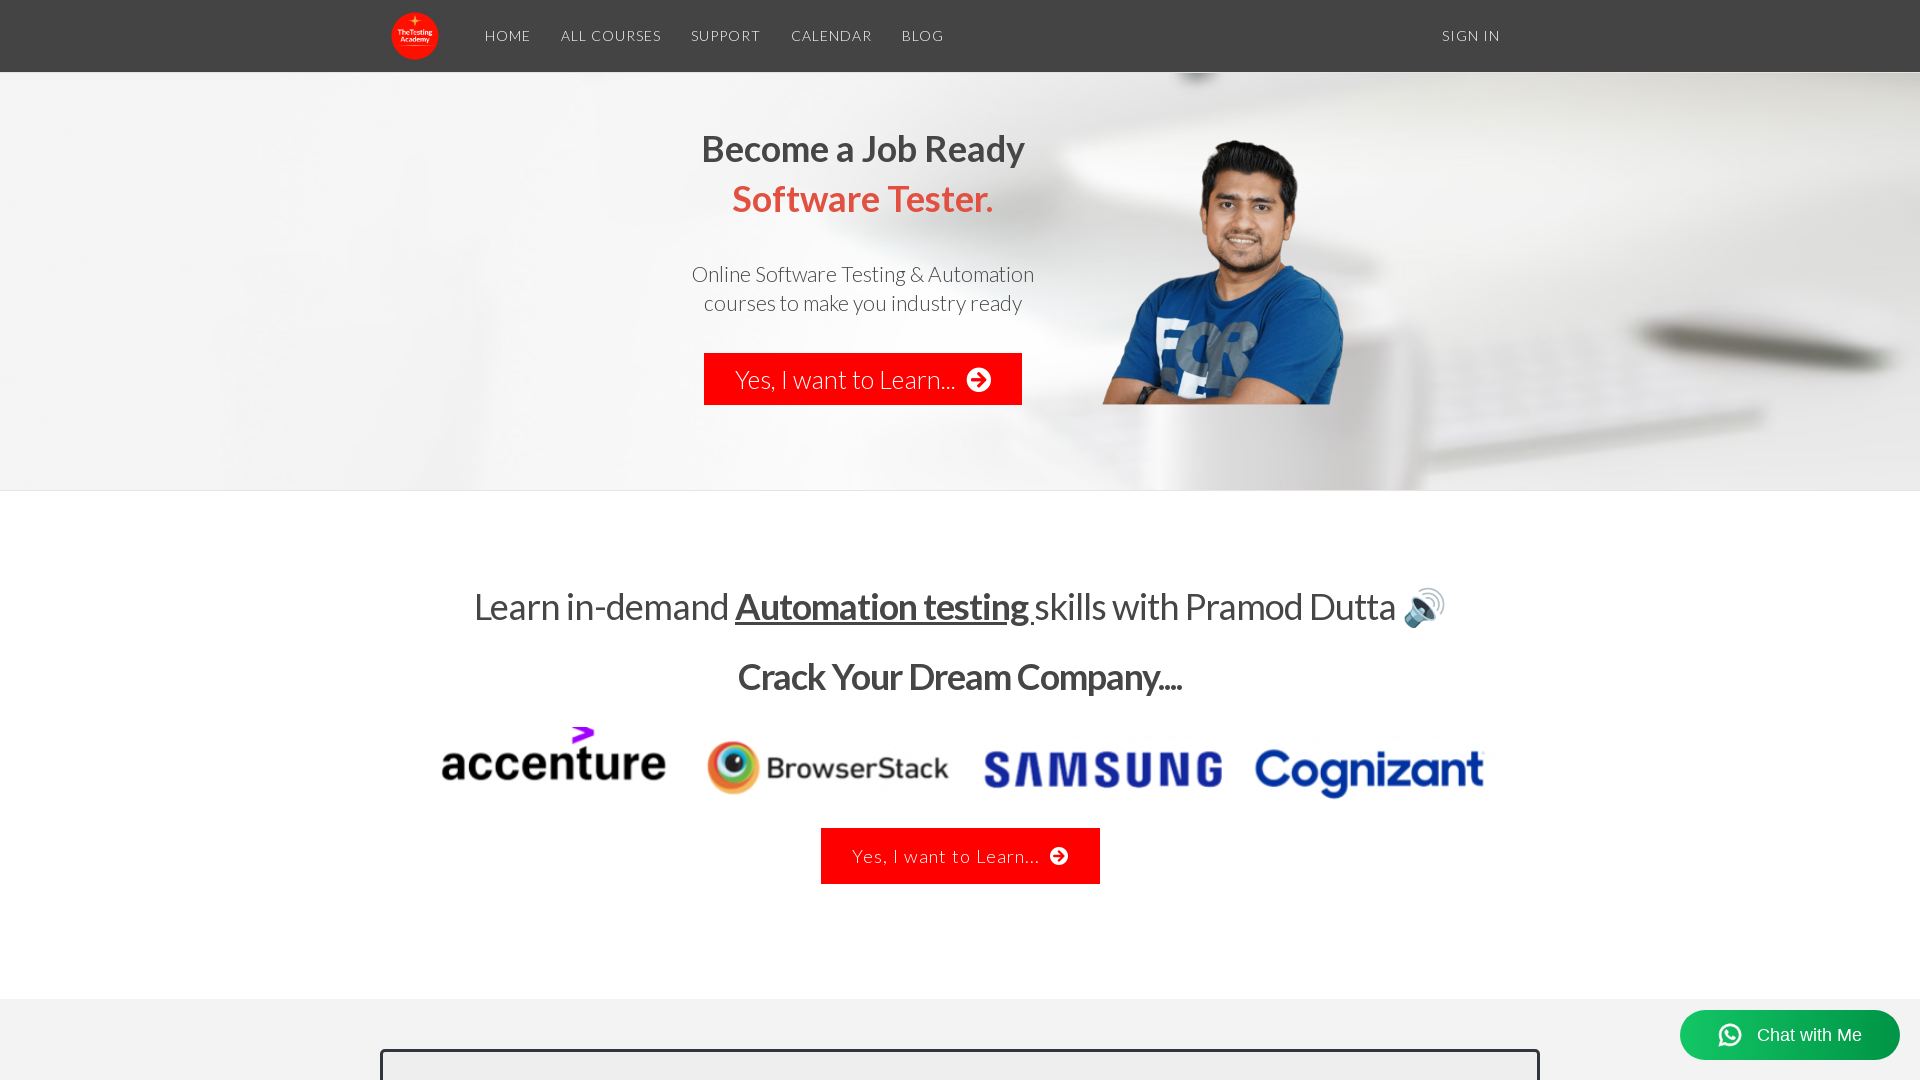